Tests a to-do list application by adding multiple tasks through an input field, submitting each task by pressing Enter.

Starting URL: https://herziopinto.github.io/lista-de-tarefas/

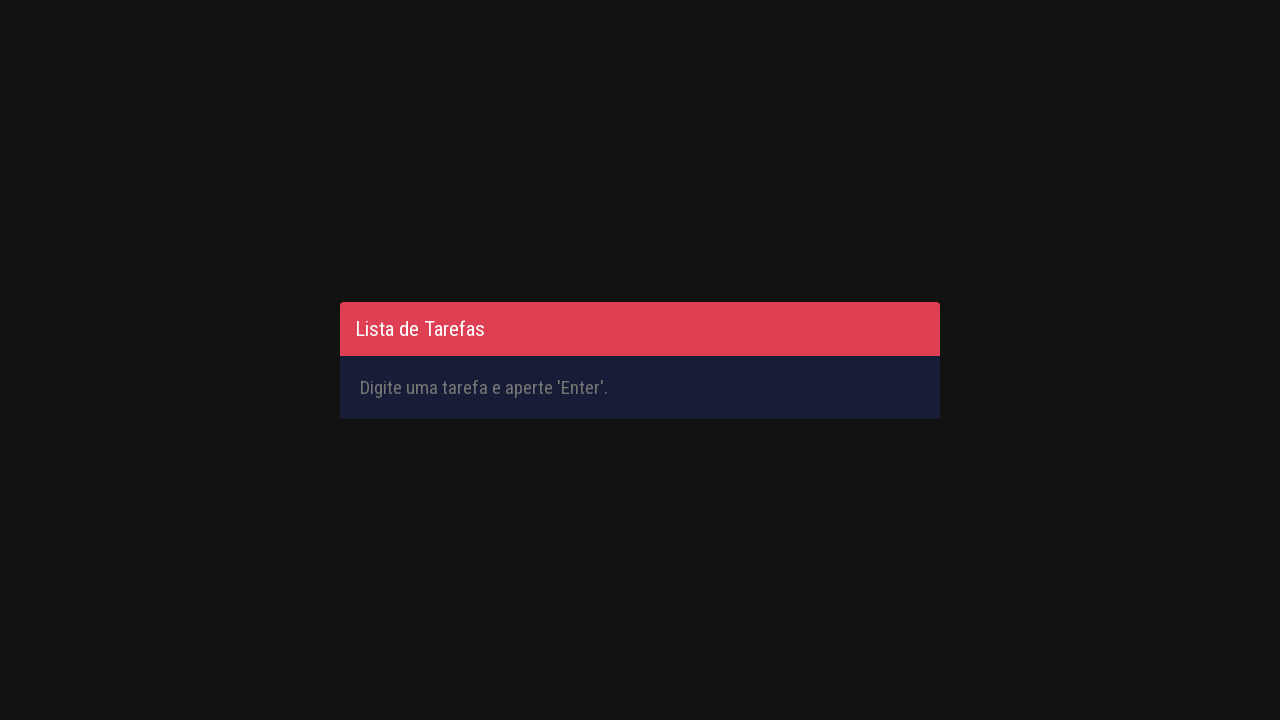

Filled input field with 'Learn Playwright 1' on #inputTask
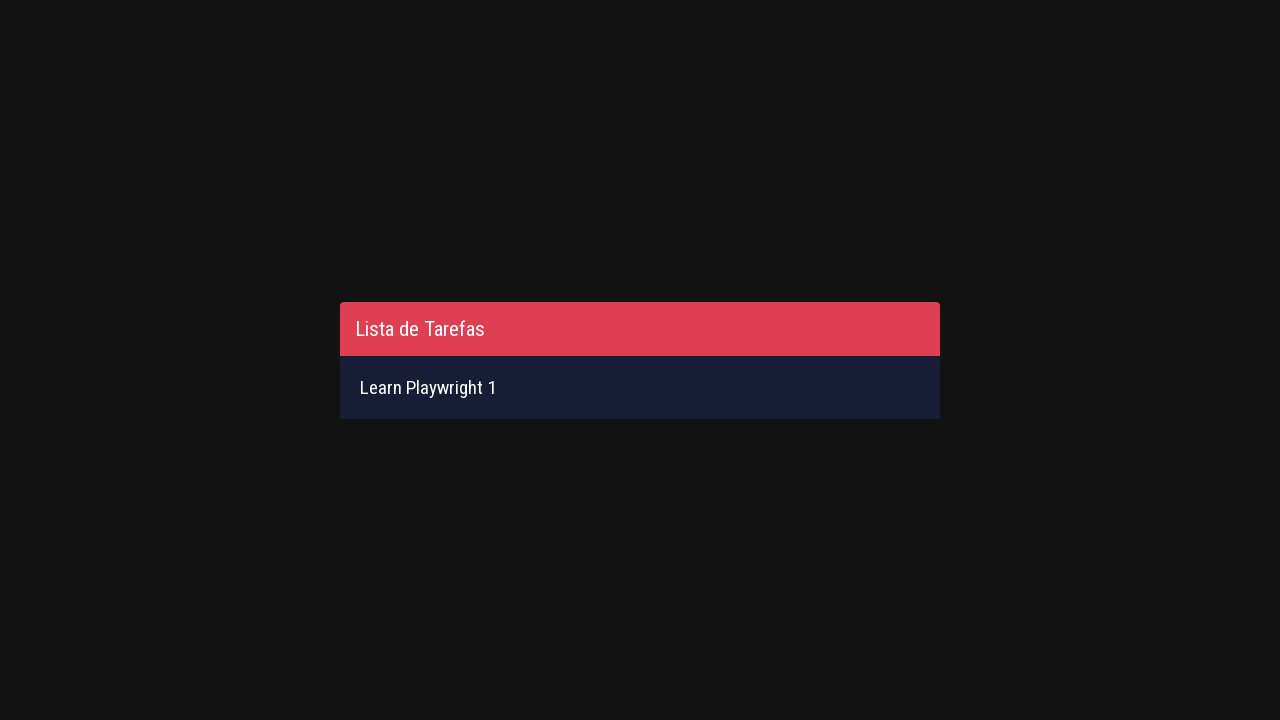

Pressed Enter to submit task 1 on #inputTask
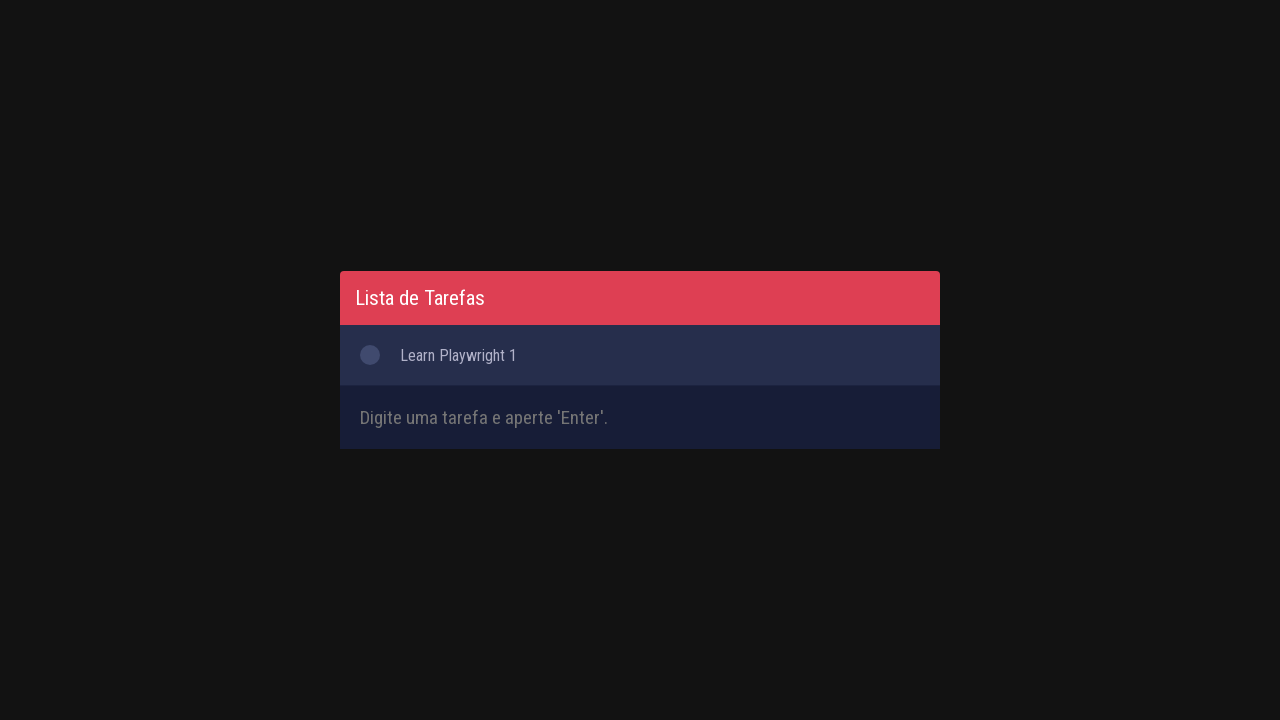

Filled input field with 'Learn Playwright 2' on #inputTask
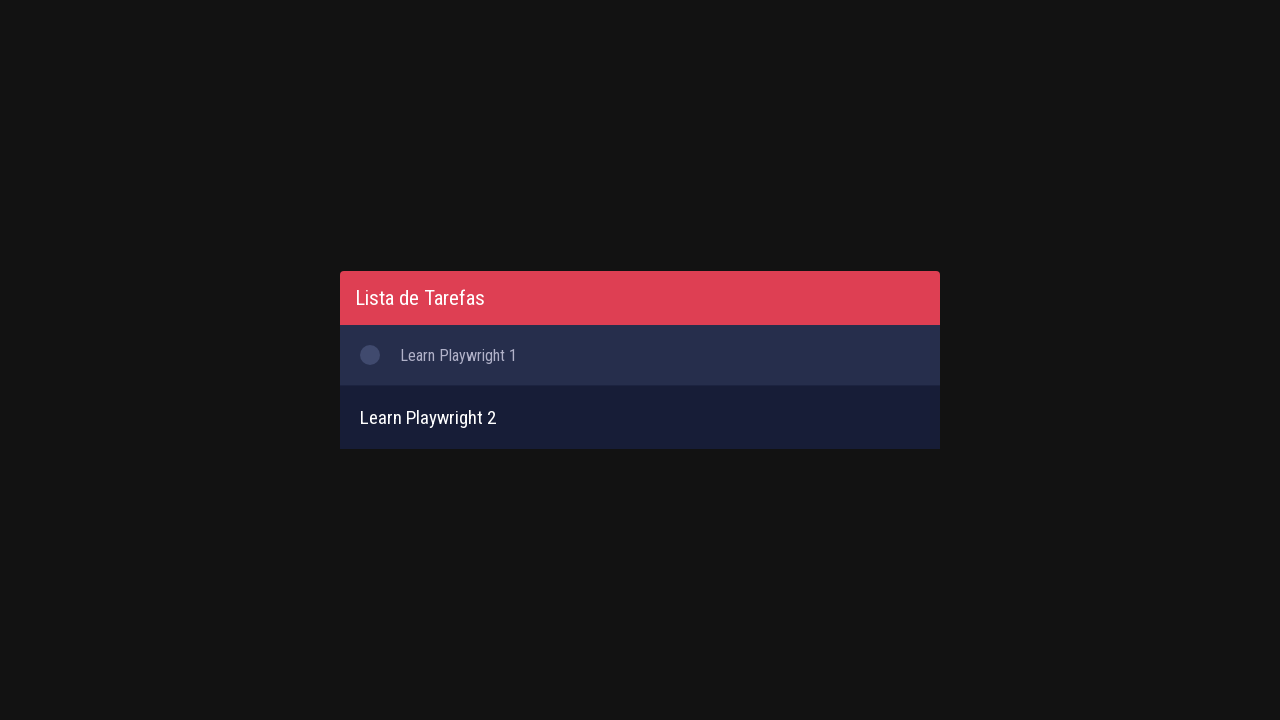

Pressed Enter to submit task 2 on #inputTask
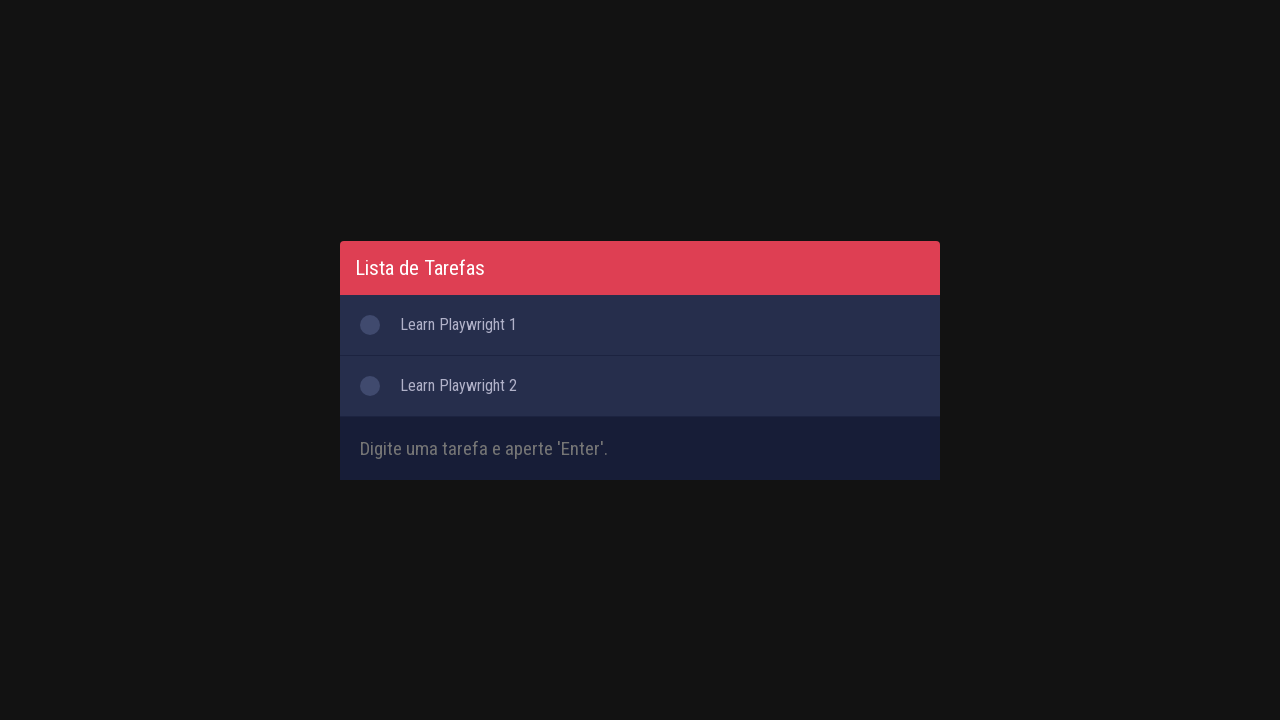

Filled input field with 'Learn Playwright 3' on #inputTask
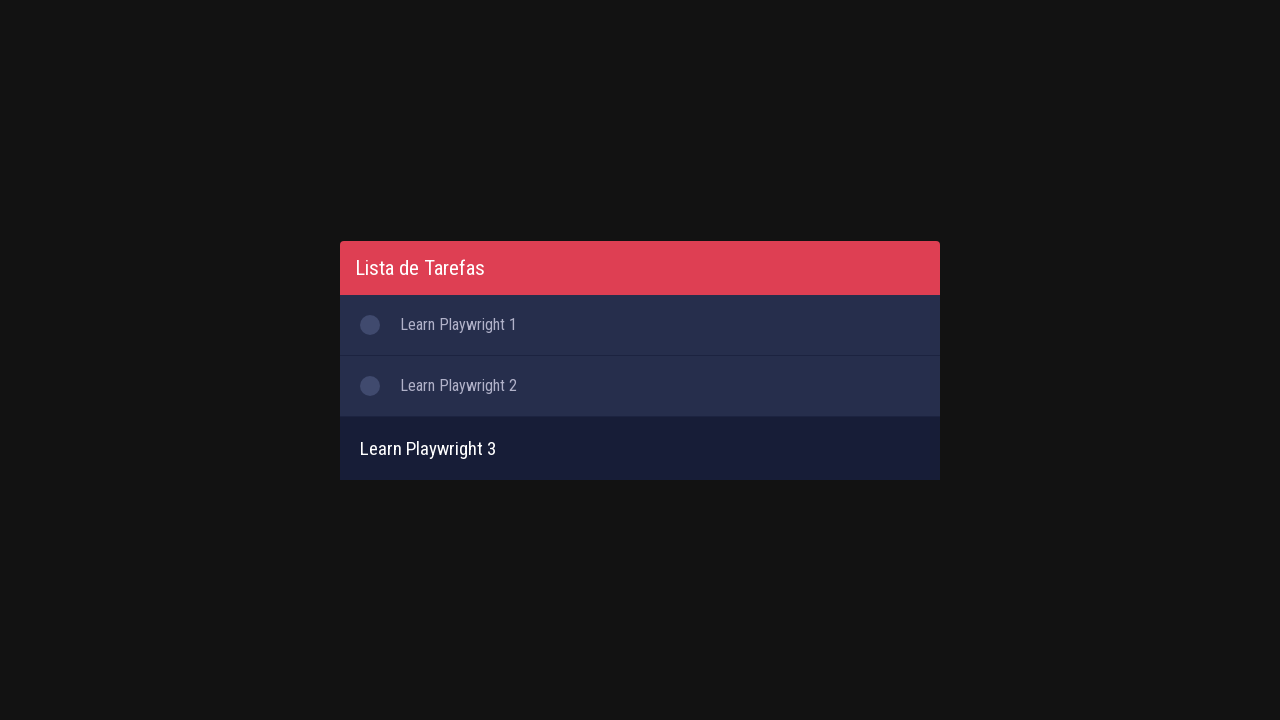

Pressed Enter to submit task 3 on #inputTask
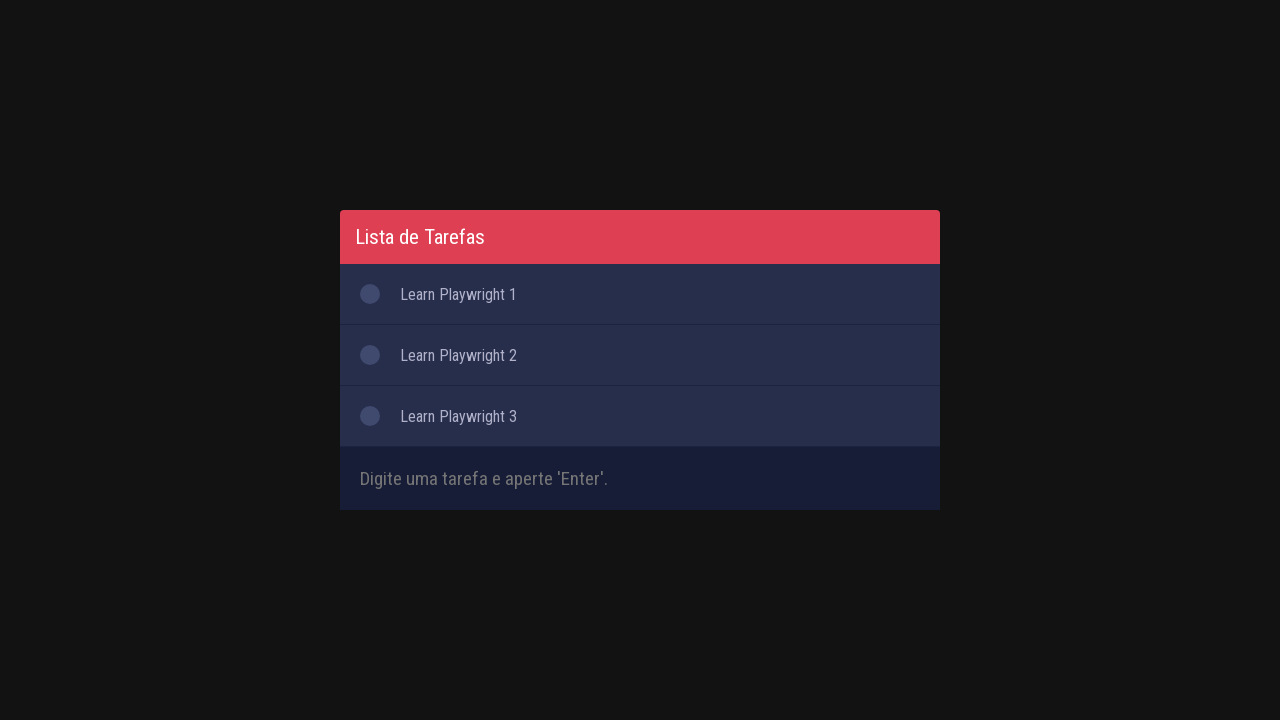

Filled input field with 'Learn Playwright 4' on #inputTask
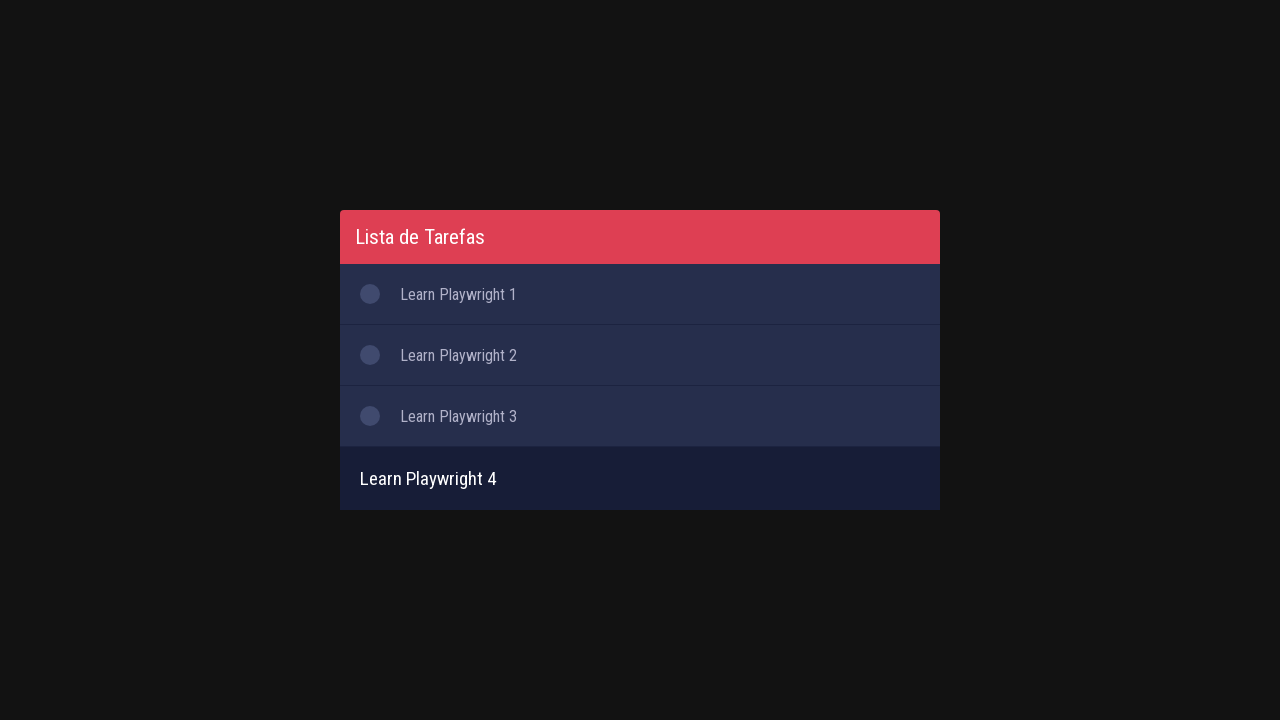

Pressed Enter to submit task 4 on #inputTask
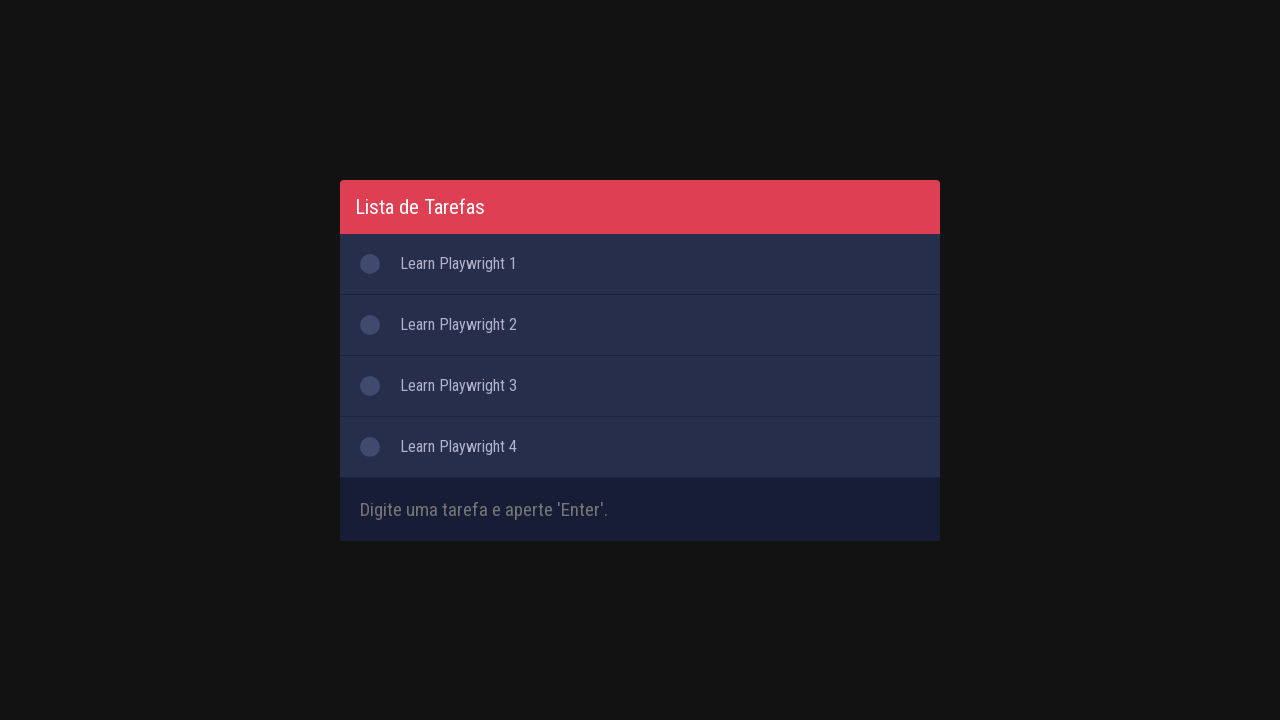

Filled input field with 'Learn Playwright 5' on #inputTask
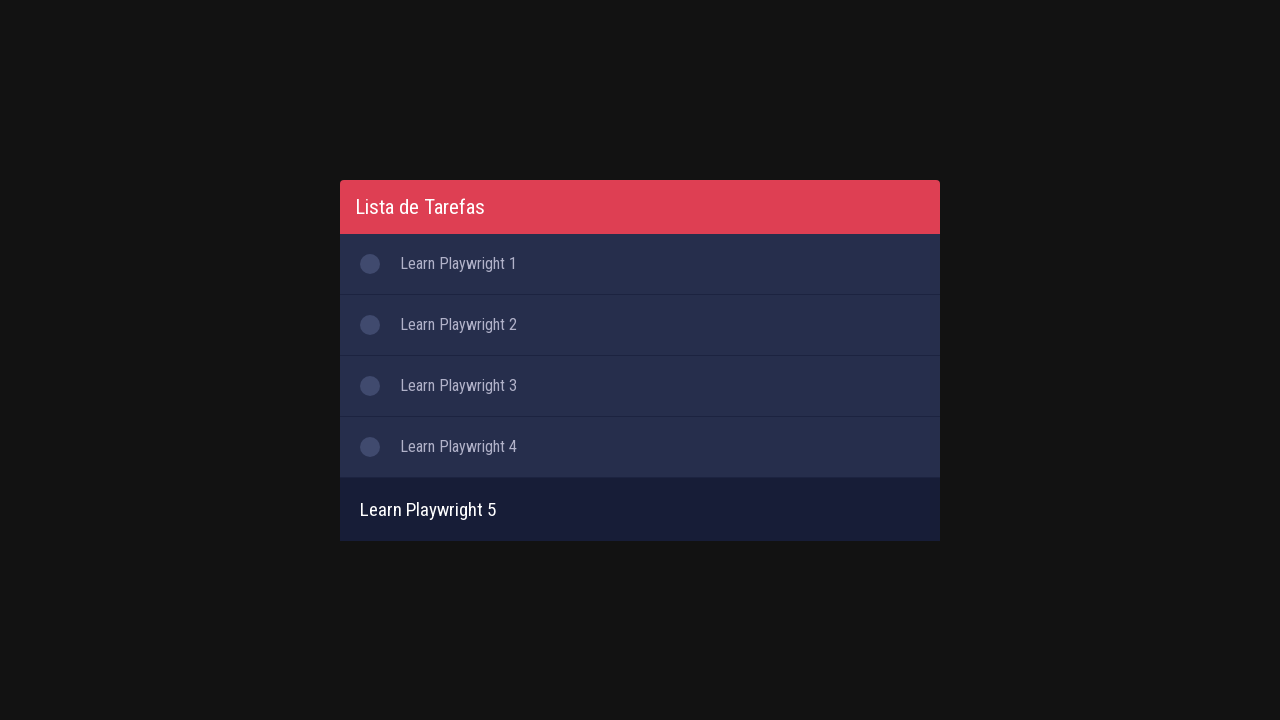

Pressed Enter to submit task 5 on #inputTask
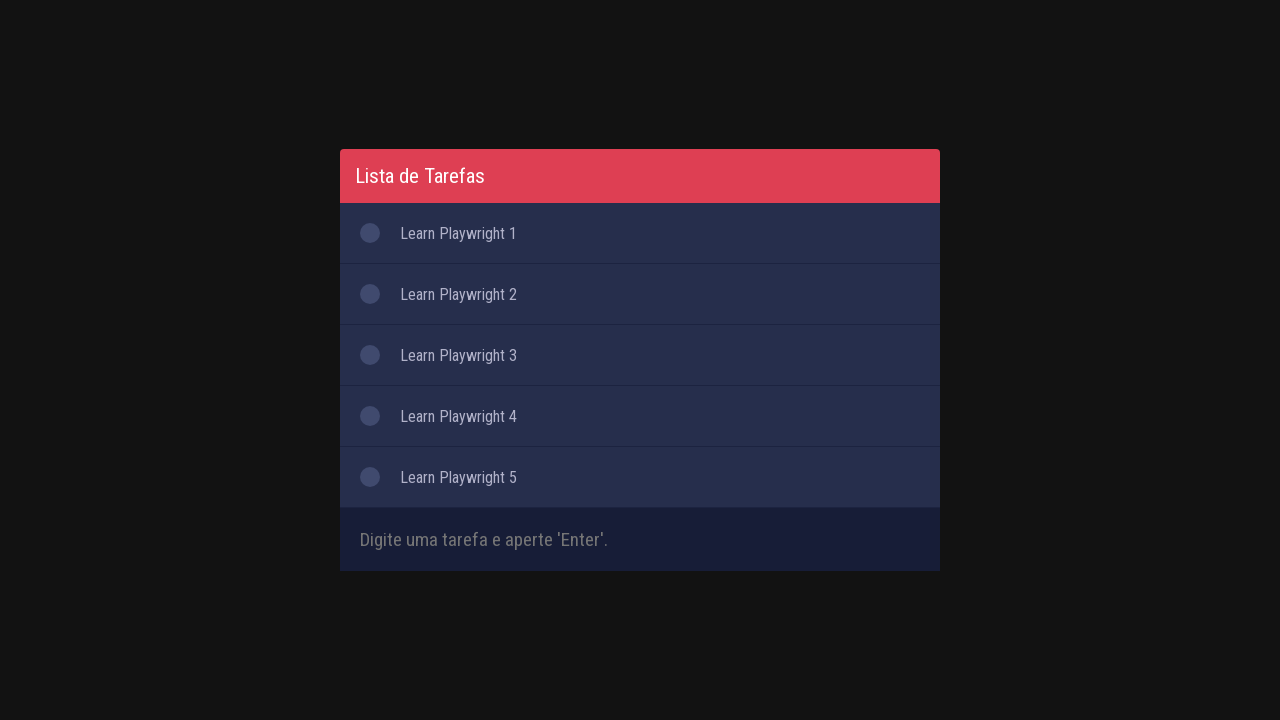

Filled input field with 'Learn Playwright 6' on #inputTask
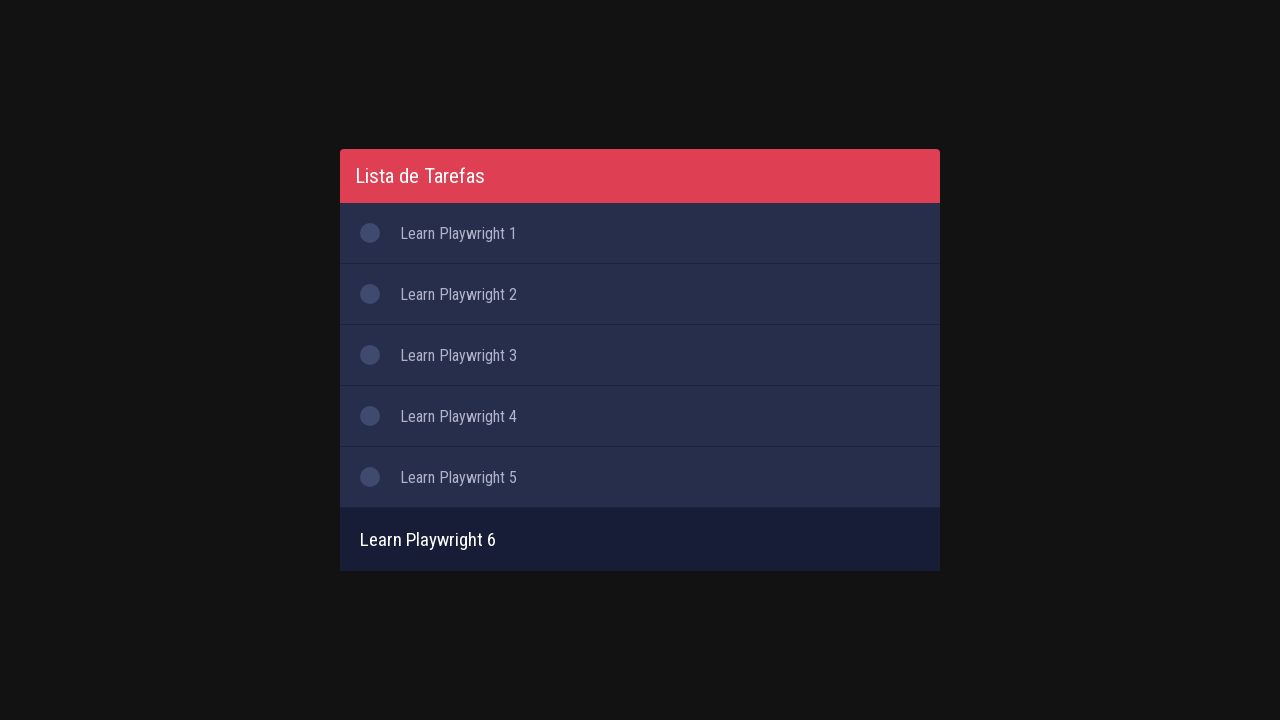

Pressed Enter to submit task 6 on #inputTask
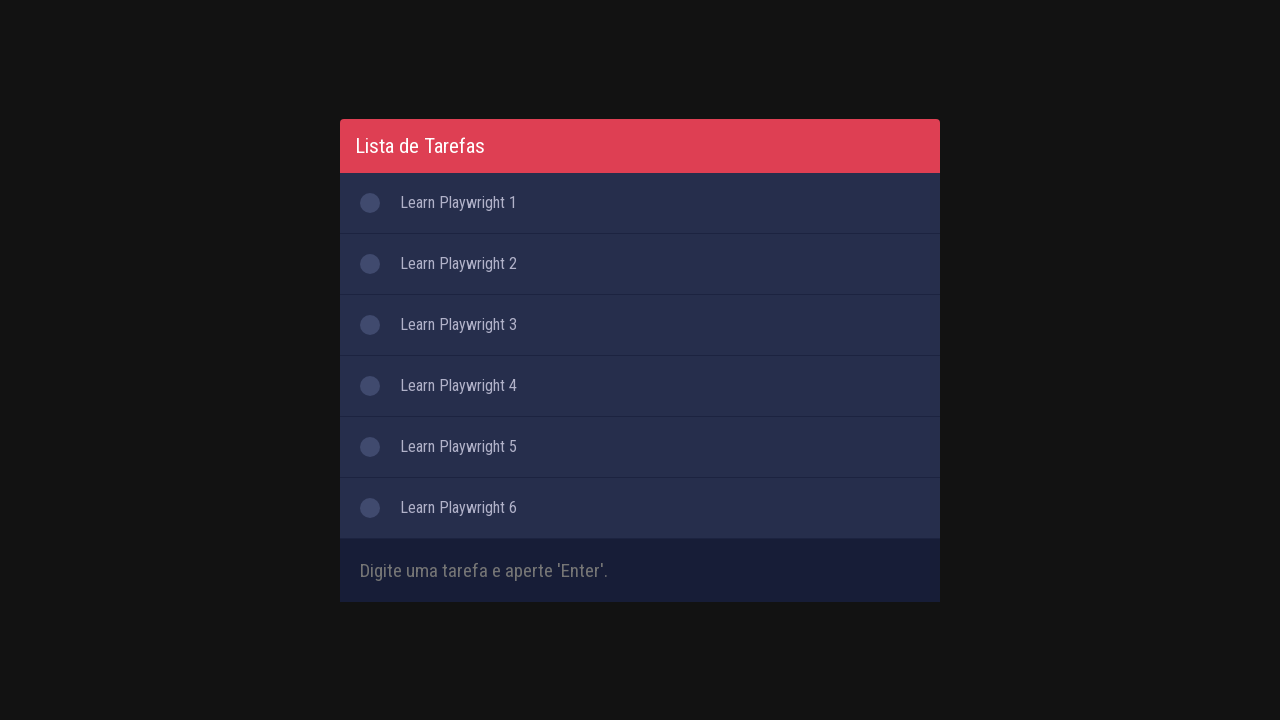

Filled input field with 'Learn Playwright 7' on #inputTask
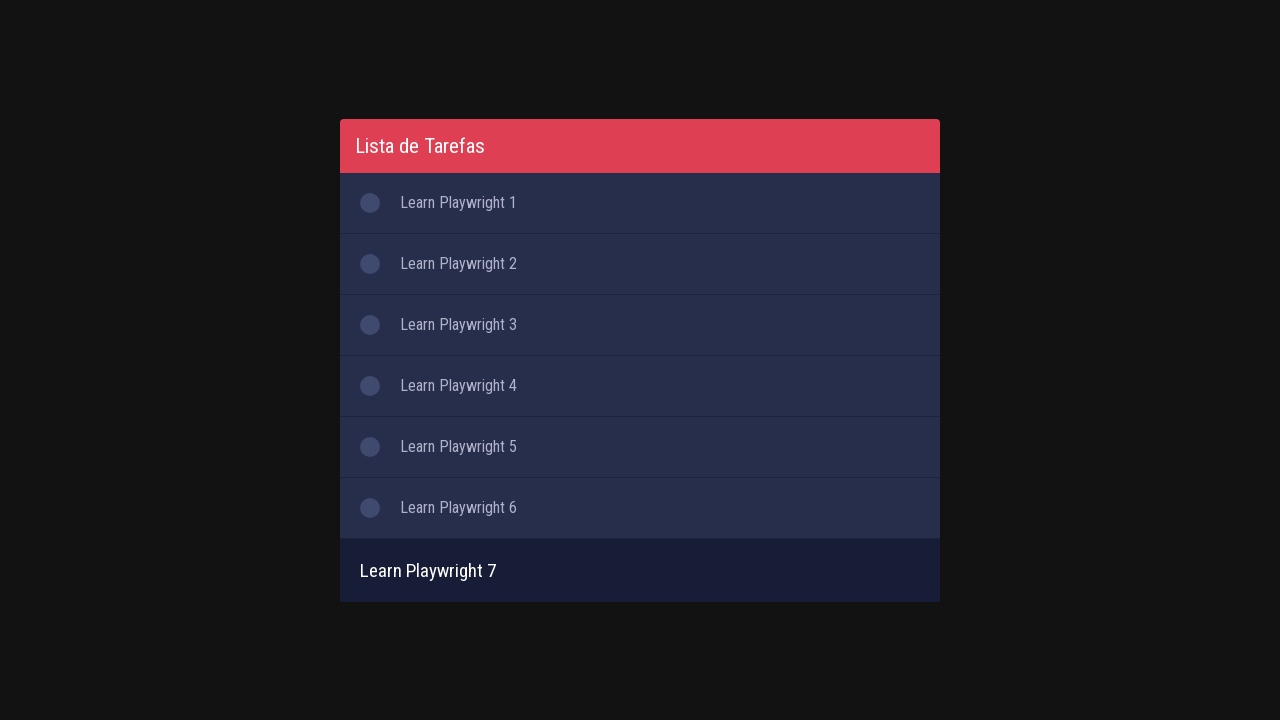

Pressed Enter to submit task 7 on #inputTask
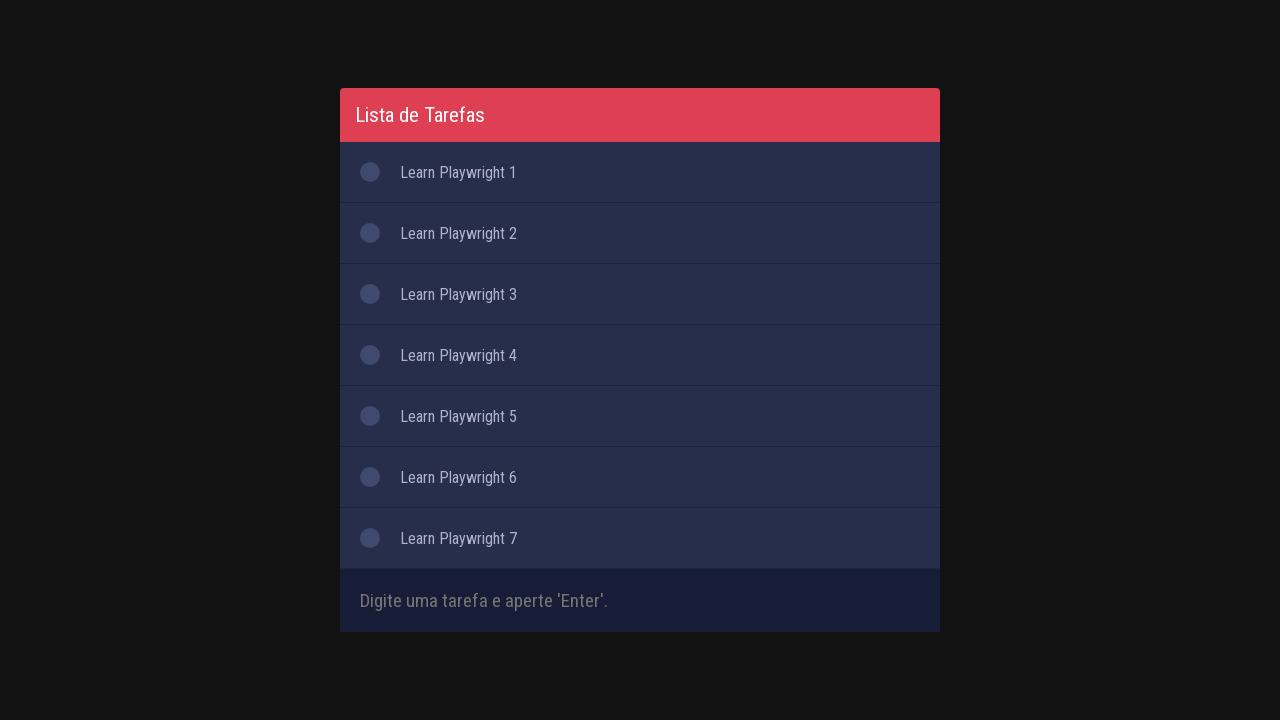

Filled input field with 'Learn Playwright 8' on #inputTask
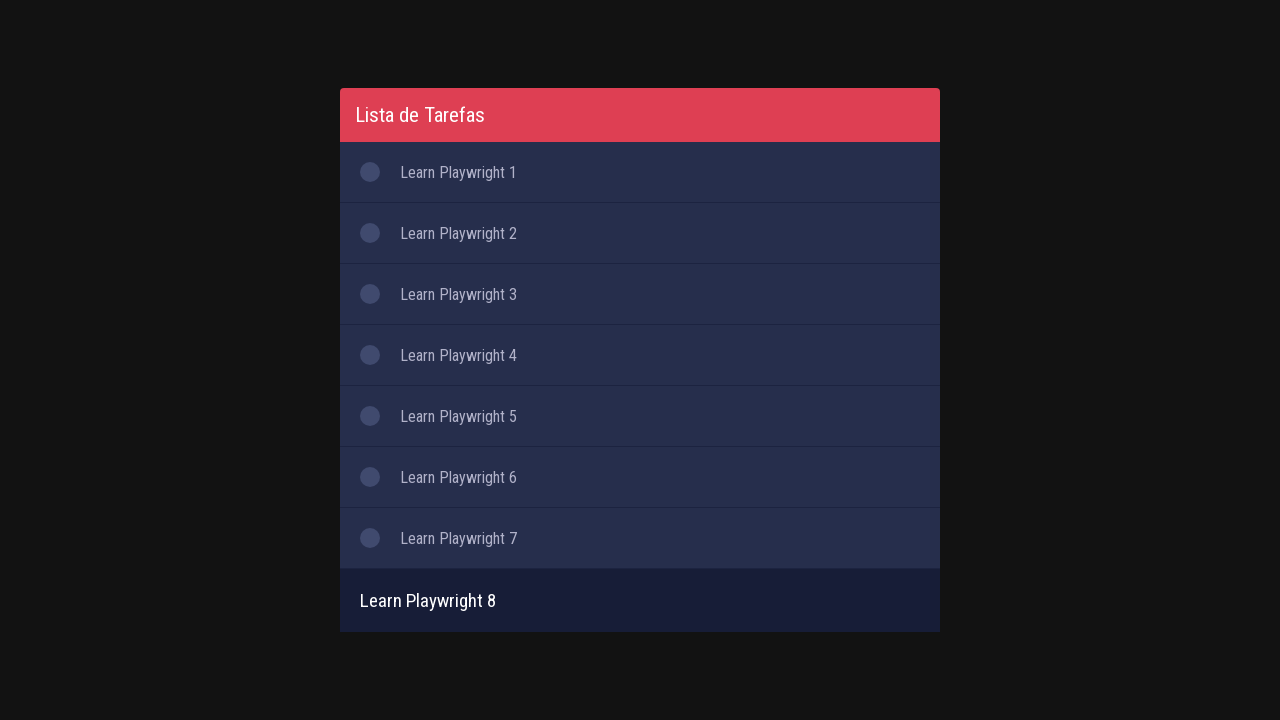

Pressed Enter to submit task 8 on #inputTask
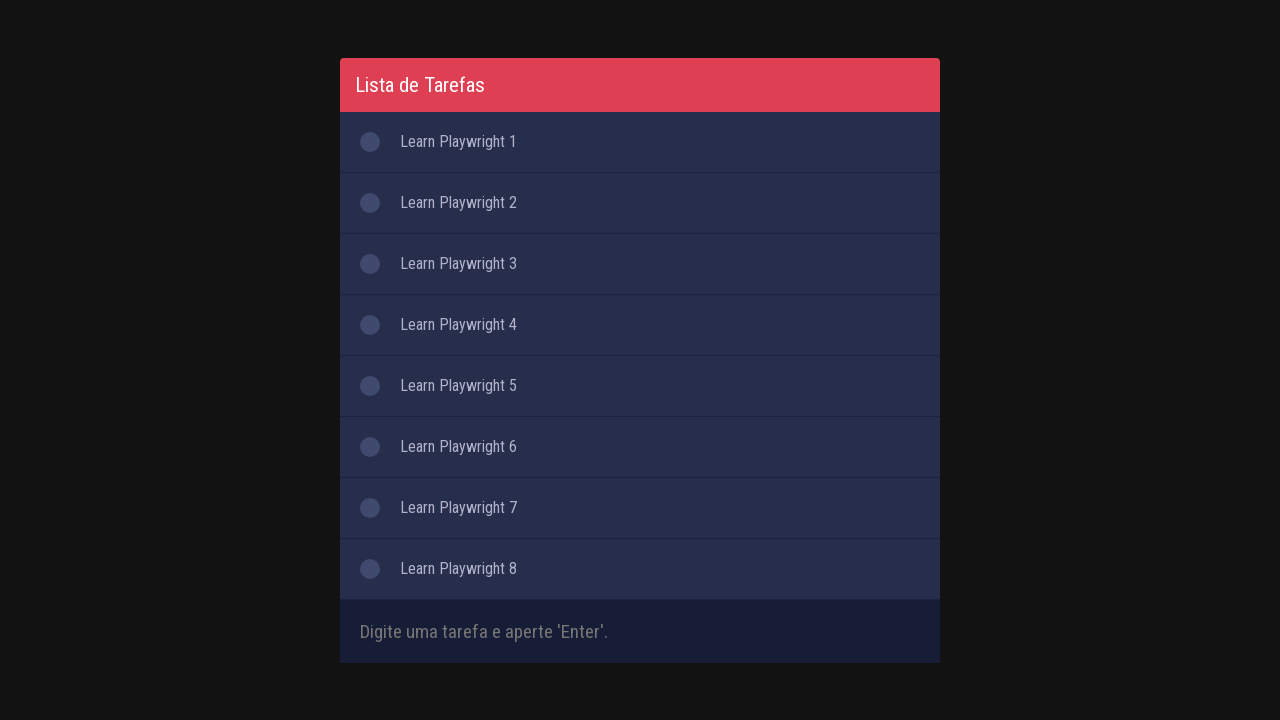

Filled input field with 'Learn Playwright 9' on #inputTask
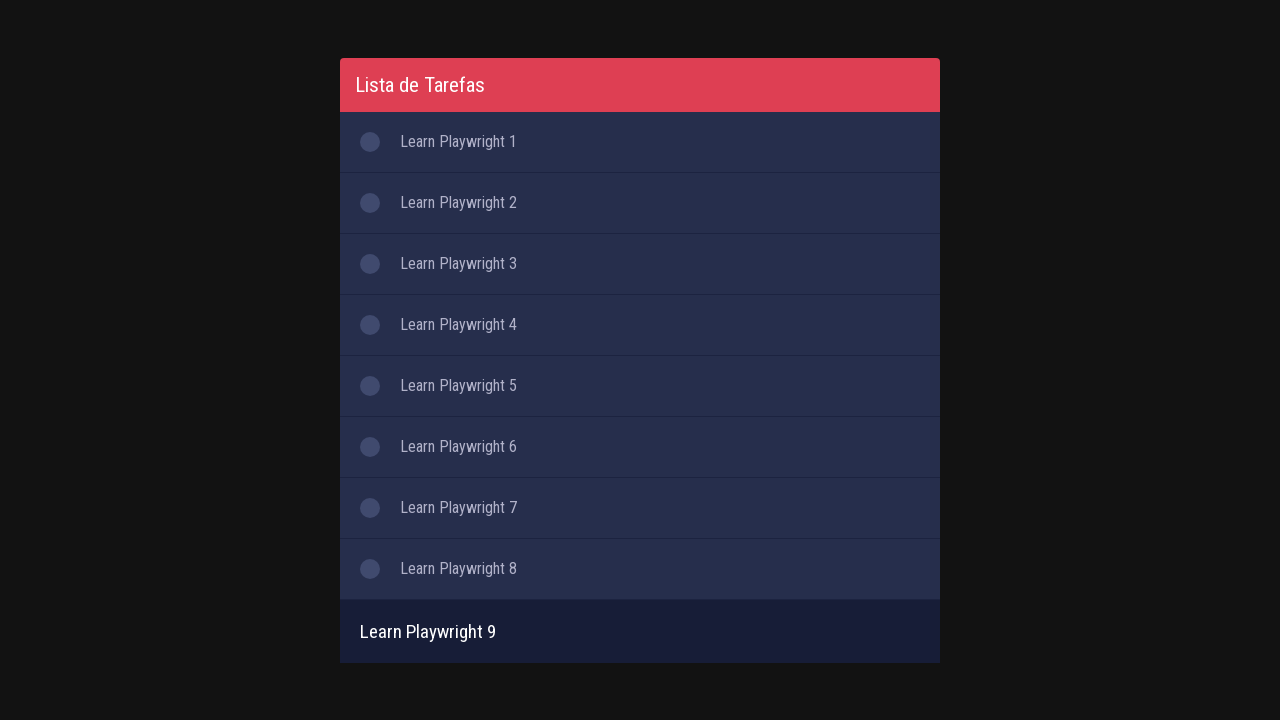

Pressed Enter to submit task 9 on #inputTask
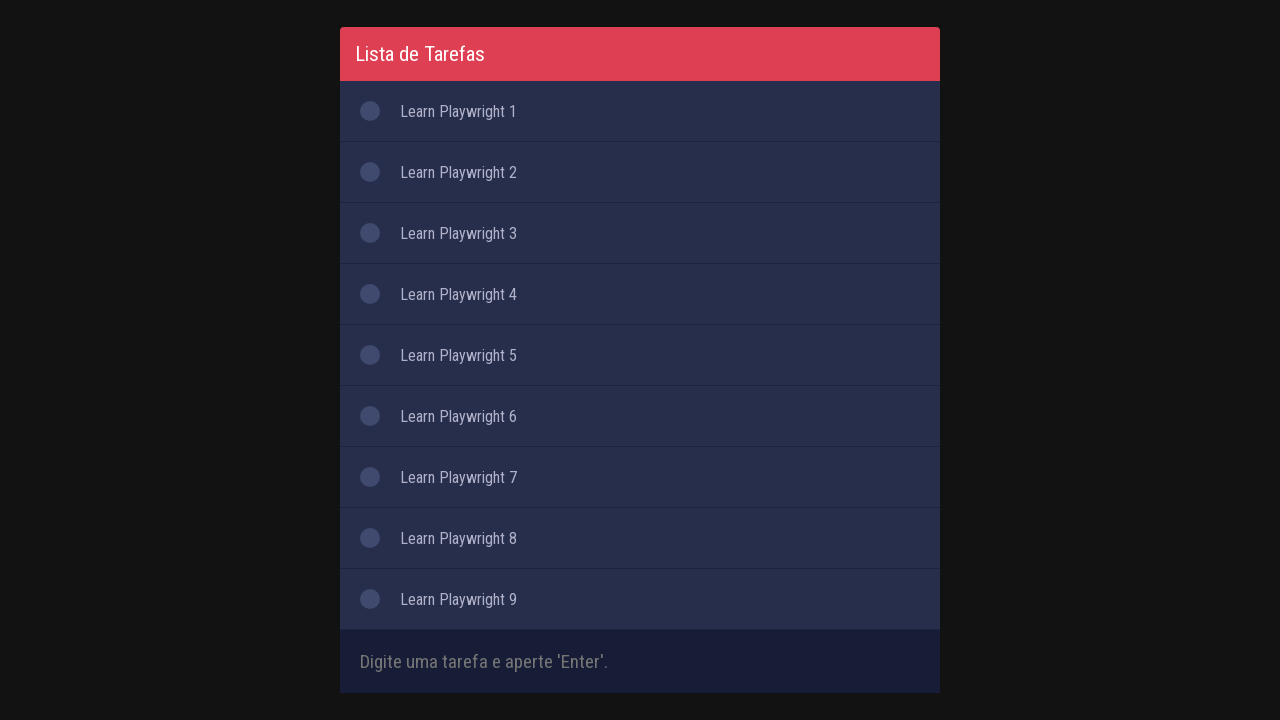

Filled input field with 'Learn Playwright 10' on #inputTask
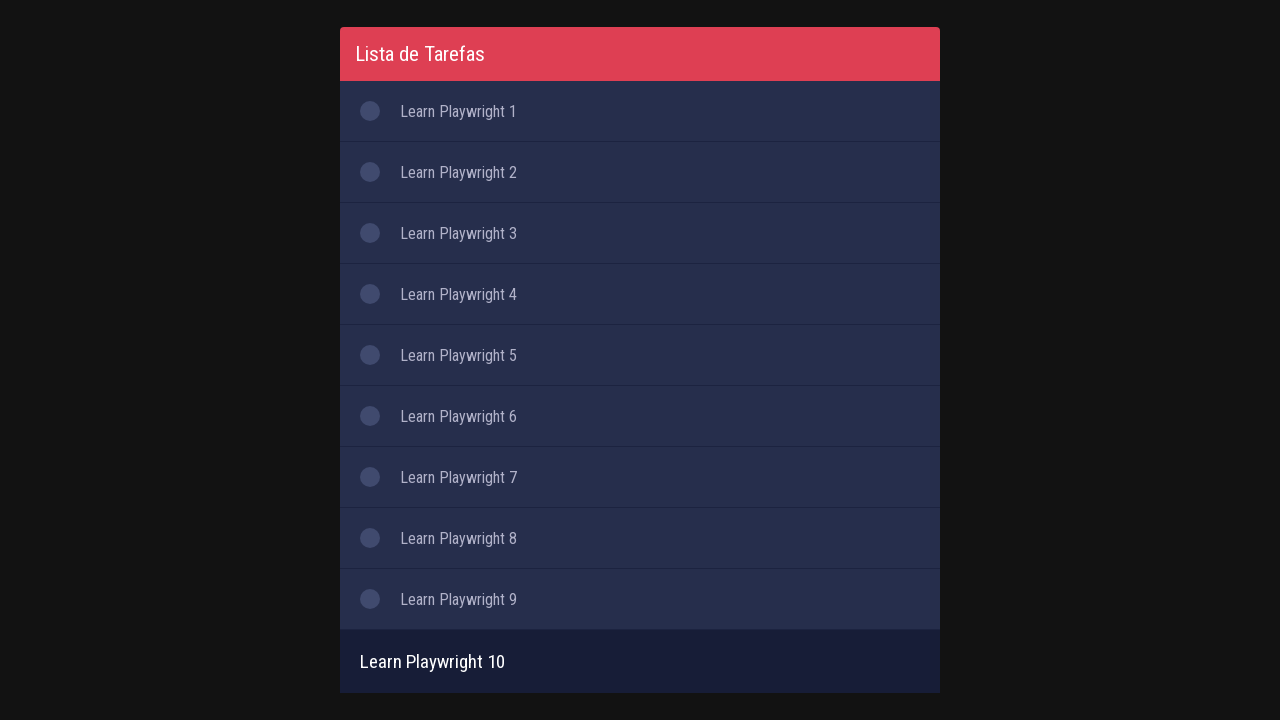

Pressed Enter to submit task 10 on #inputTask
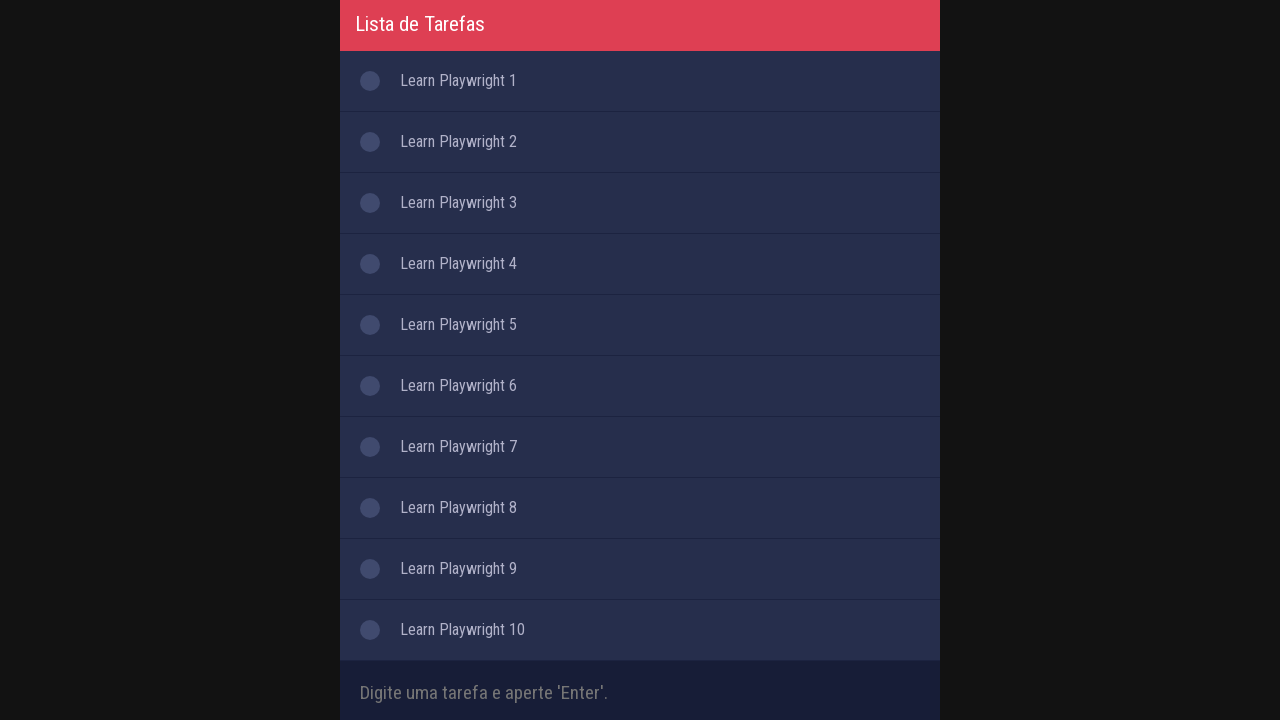

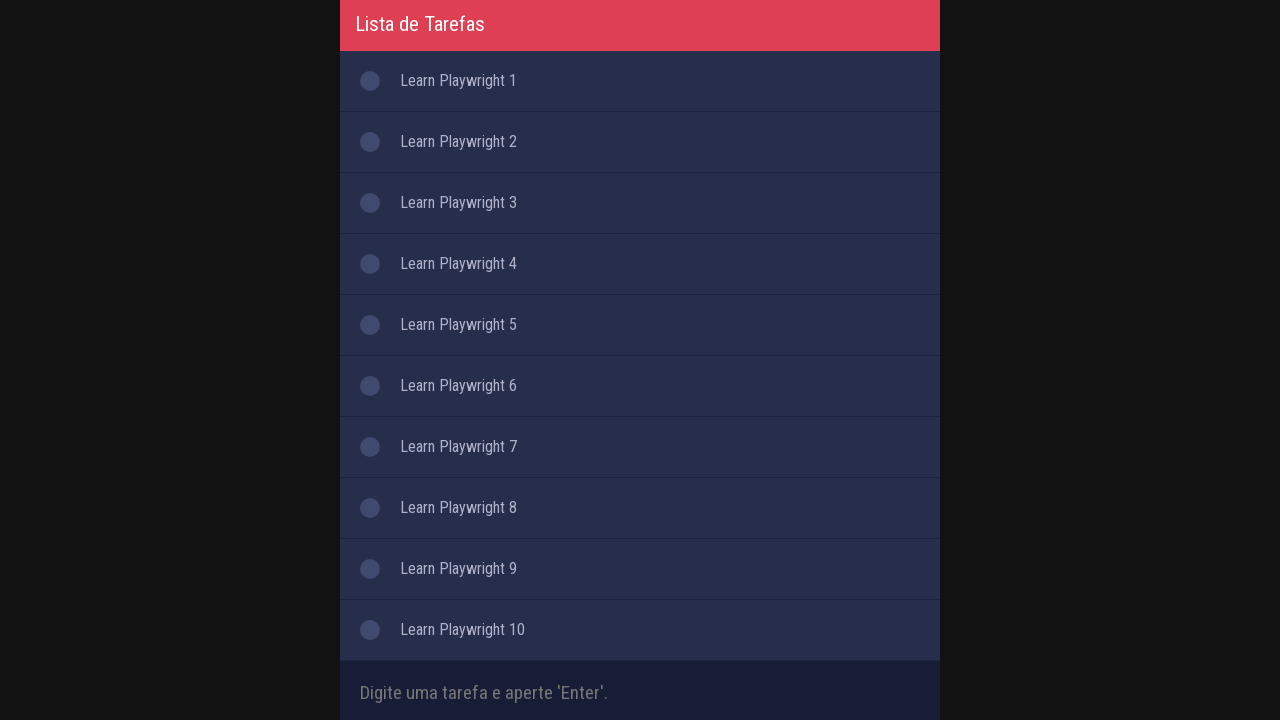